Tests prompt alert by clicking to show textbox alert, entering text, and confirming

Starting URL: https://demo.automationtesting.in/Alerts.html

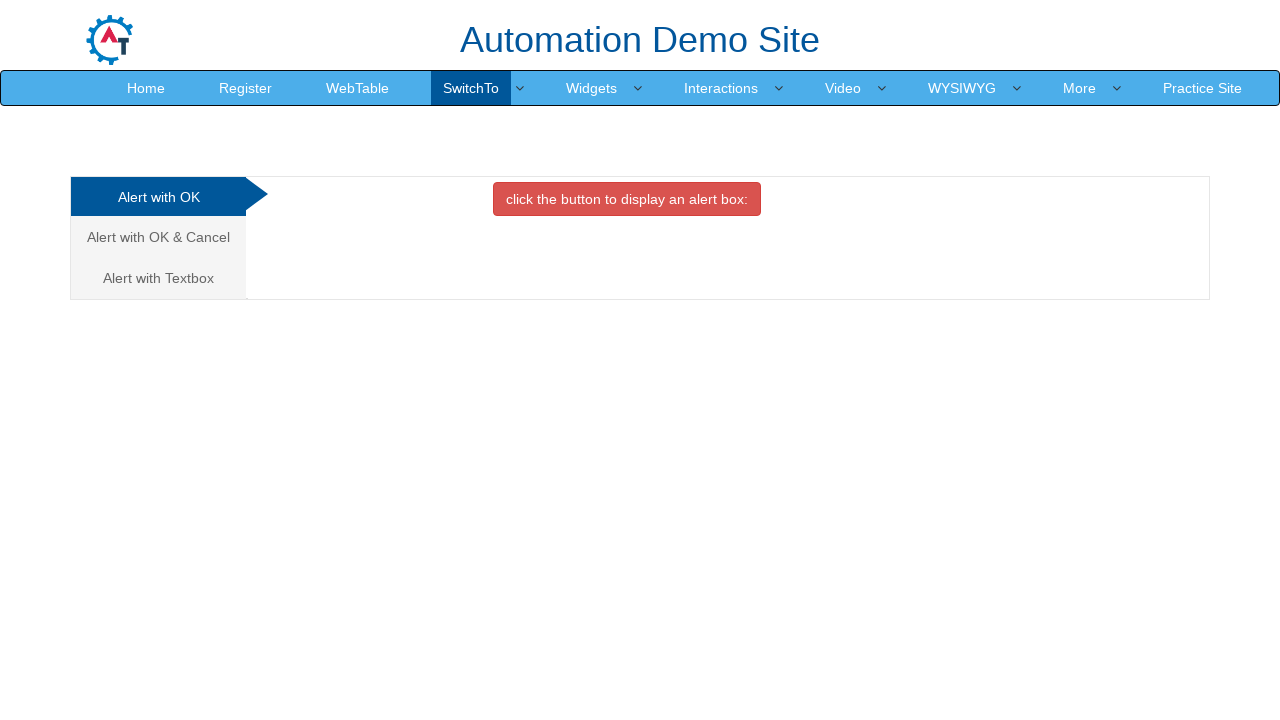

Set up dialog handler to accept prompt with text 'TestInput123'
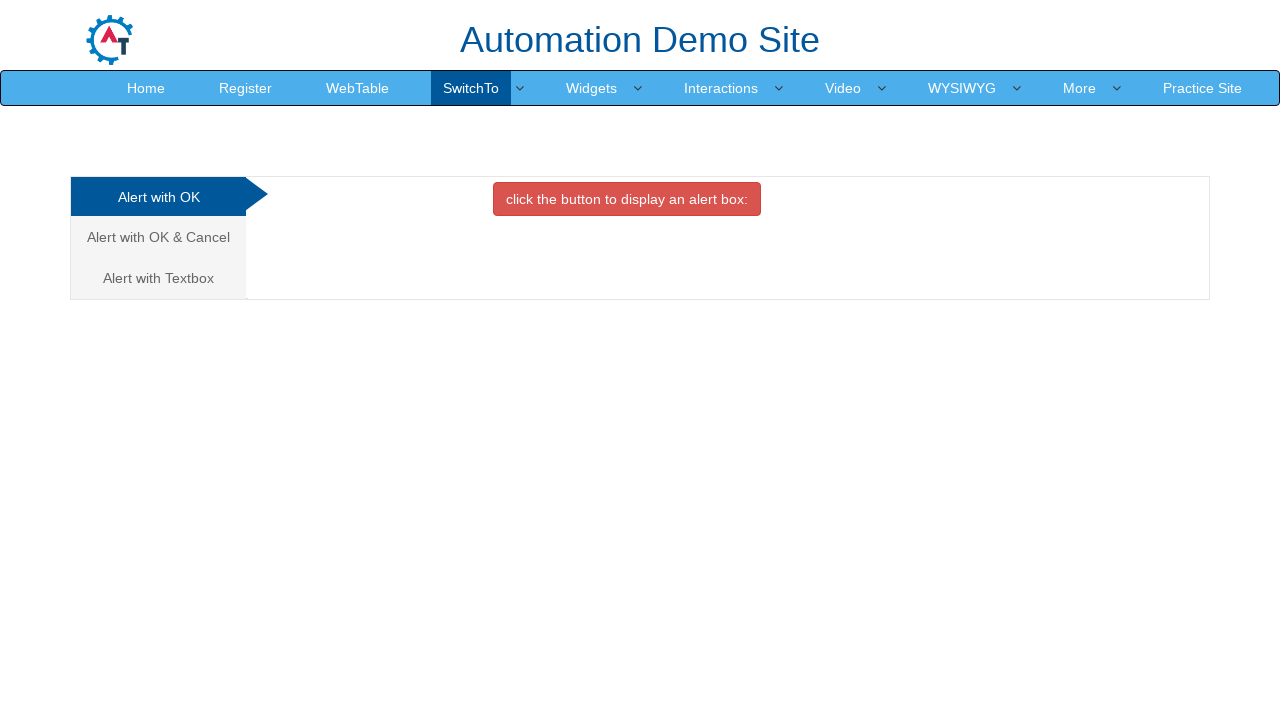

Clicked on 'Alert with Textbox' tab at (158, 278) on xpath=//a[contains(text(), 'Alert with Textbox')]
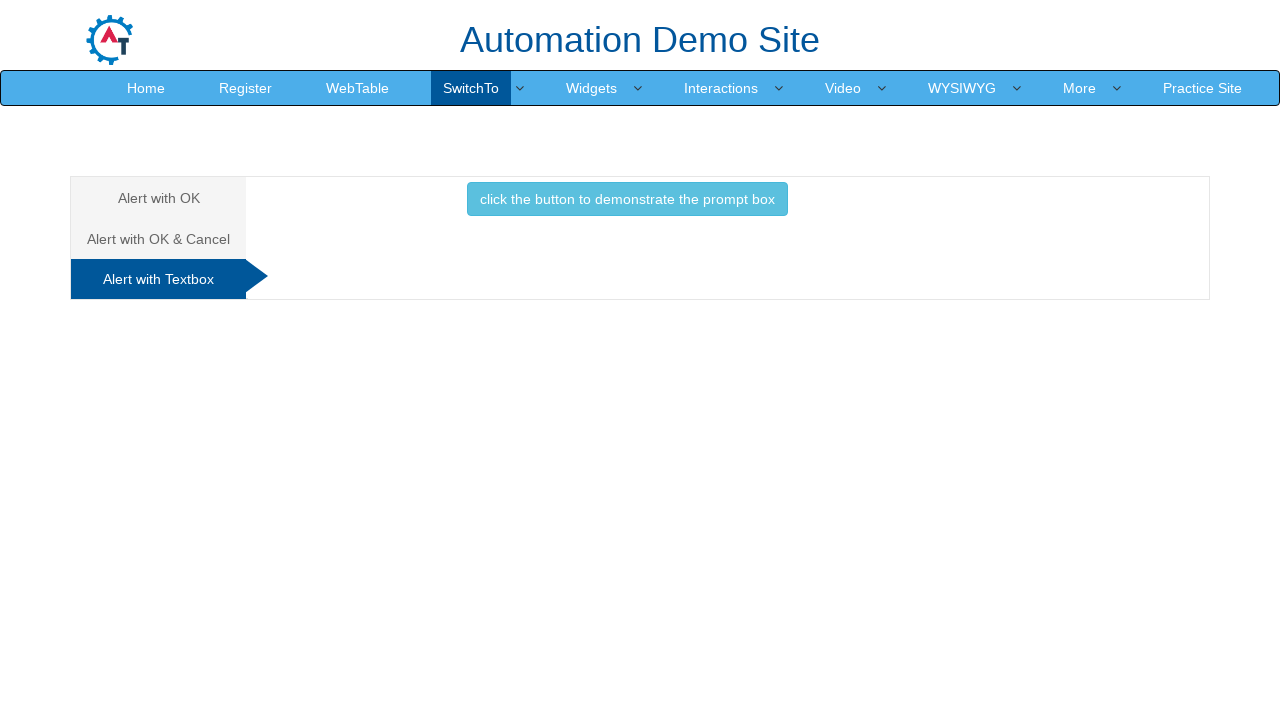

Clicked button to trigger prompt alert at (627, 199) on xpath=//button[@onclick='promptbox()']
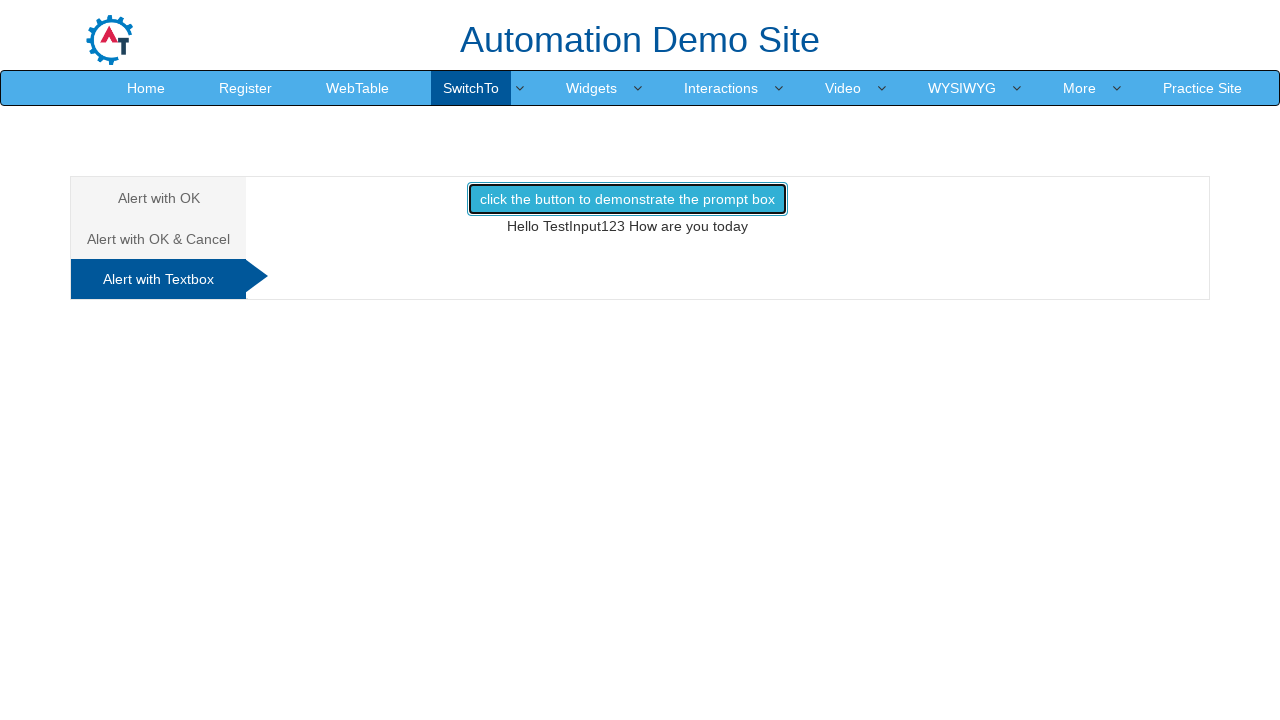

Waited for result element to appear
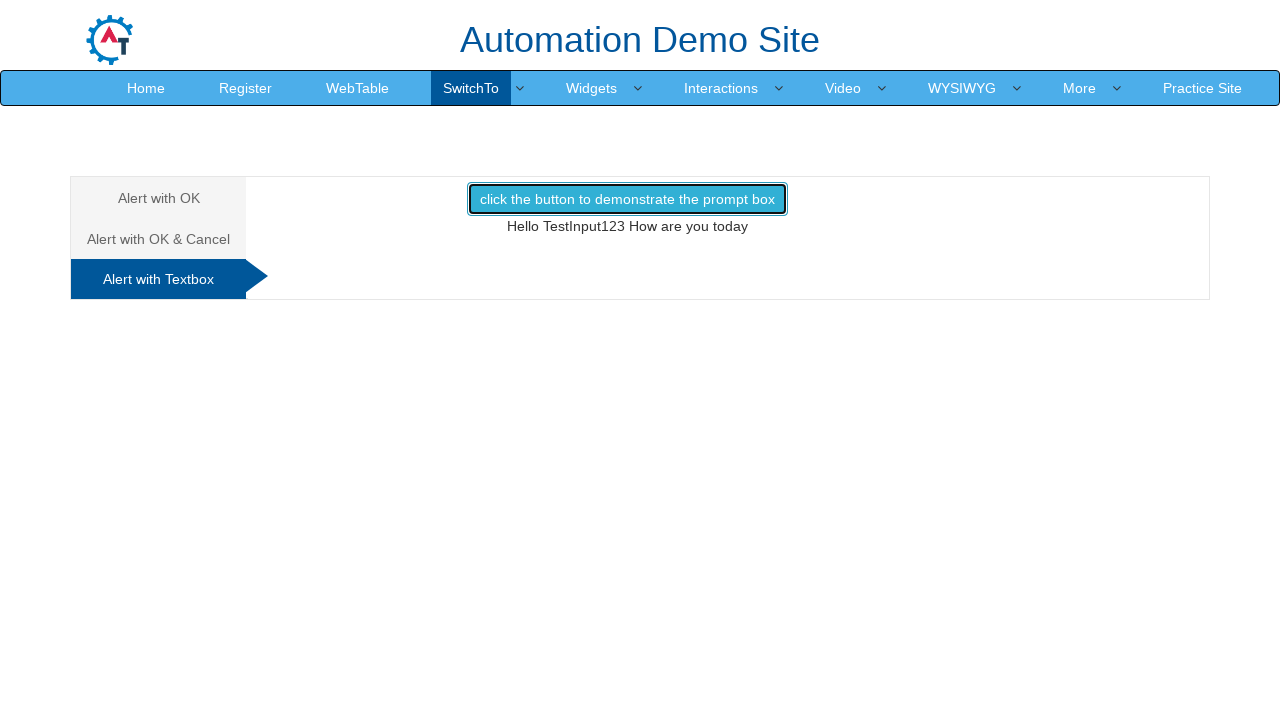

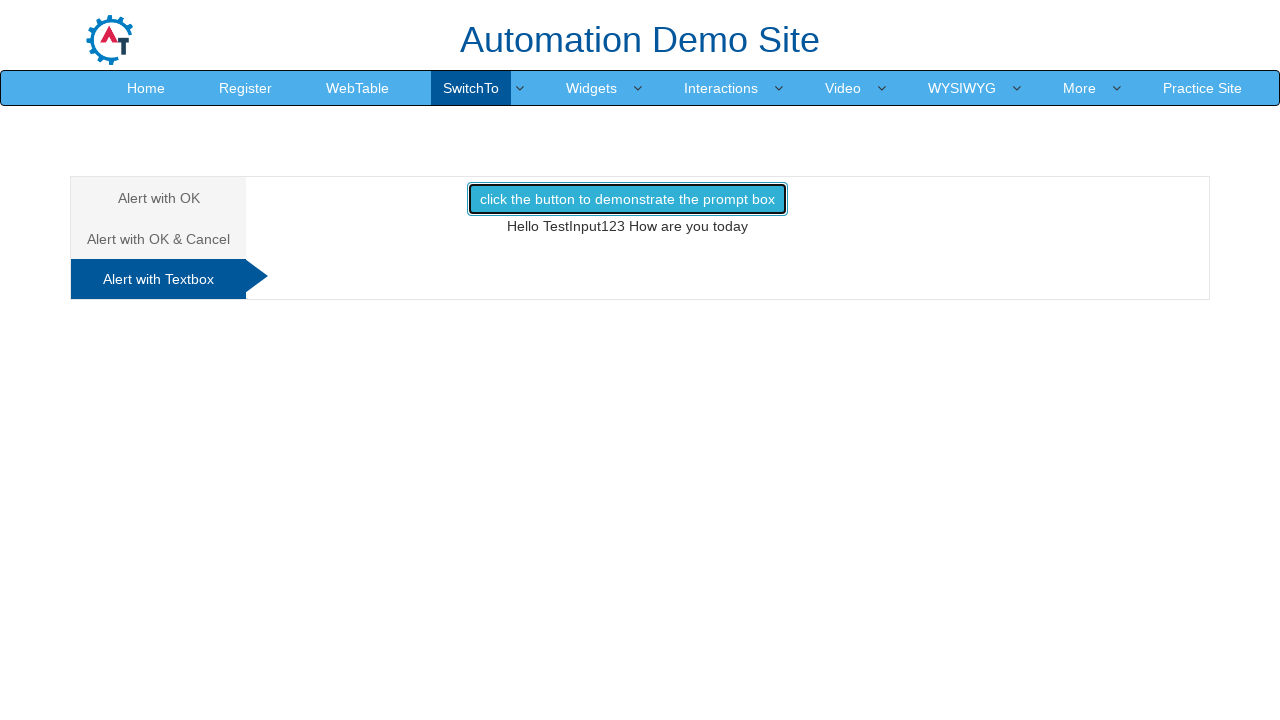